Tests dynamic loading functionality by navigating to the Dynamic Loading section, clicking Example 1, starting the loading process, and verifying the "Hello World!" text appears after loading completes.

Starting URL: https://the-internet.herokuapp.com/

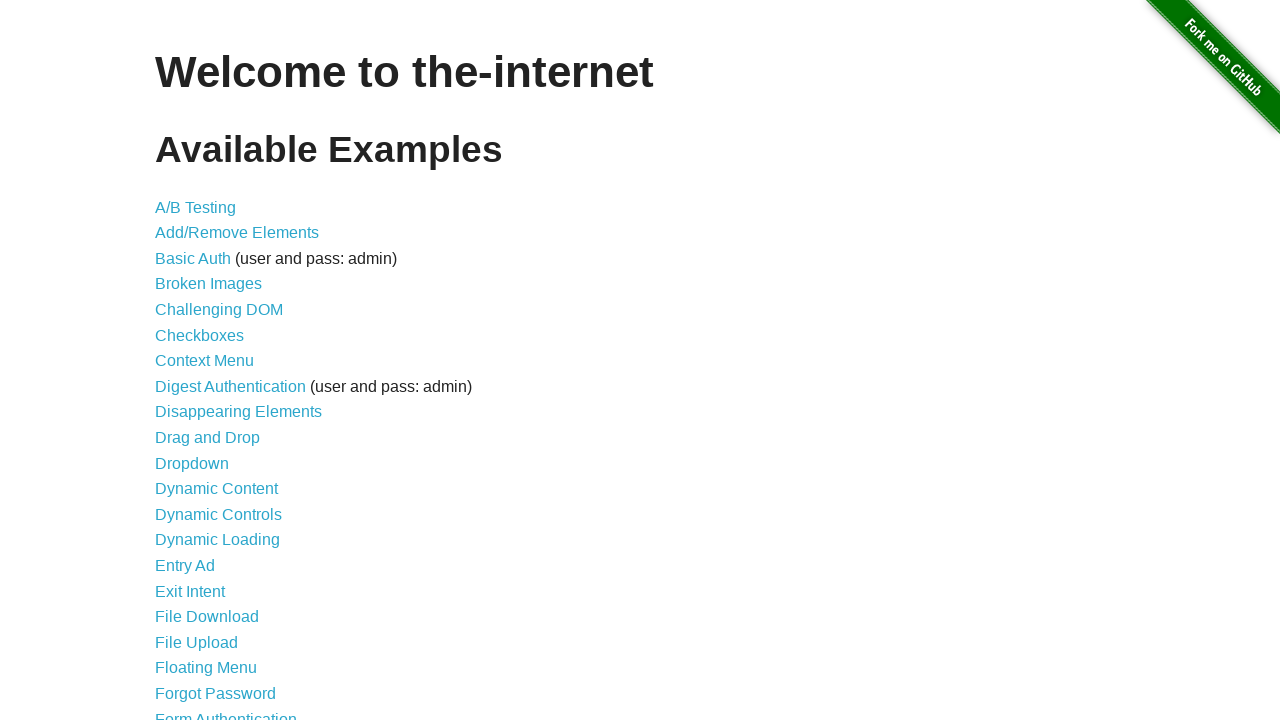

Clicked on Dynamic Loading link at (218, 540) on text=Dynamic Loading
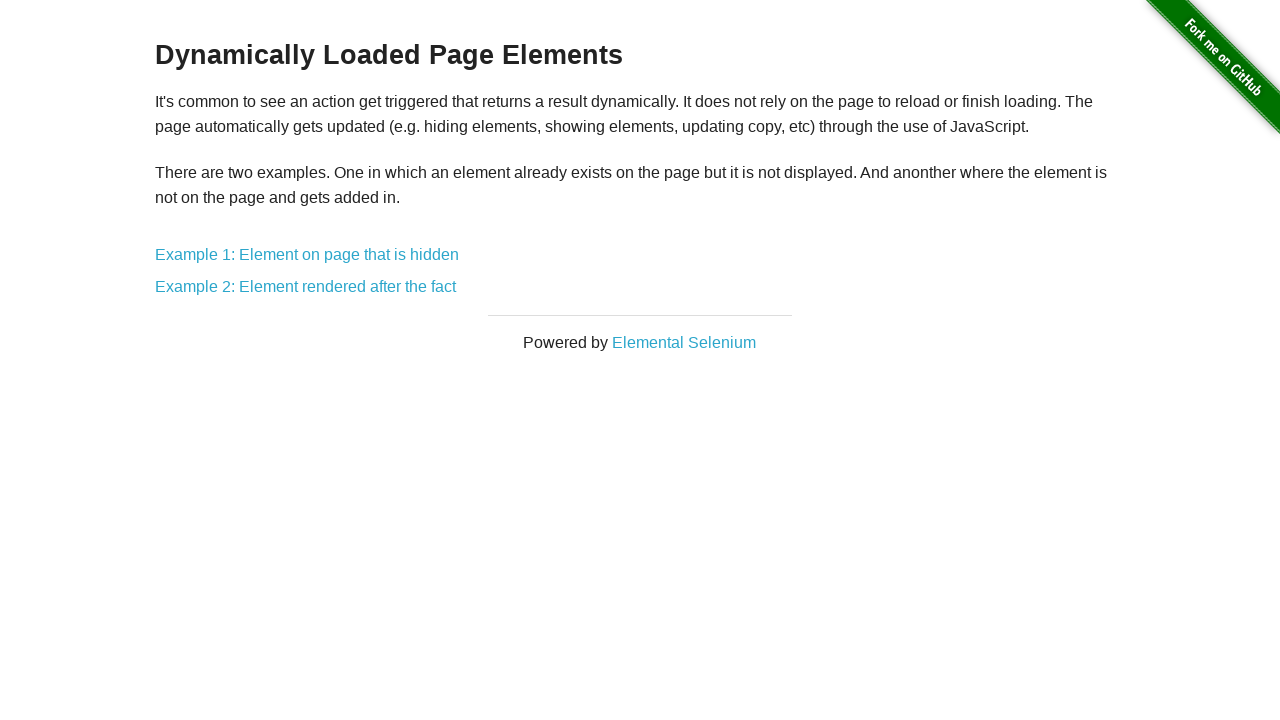

Clicked on Example 1 link at (307, 255) on text=Example 1
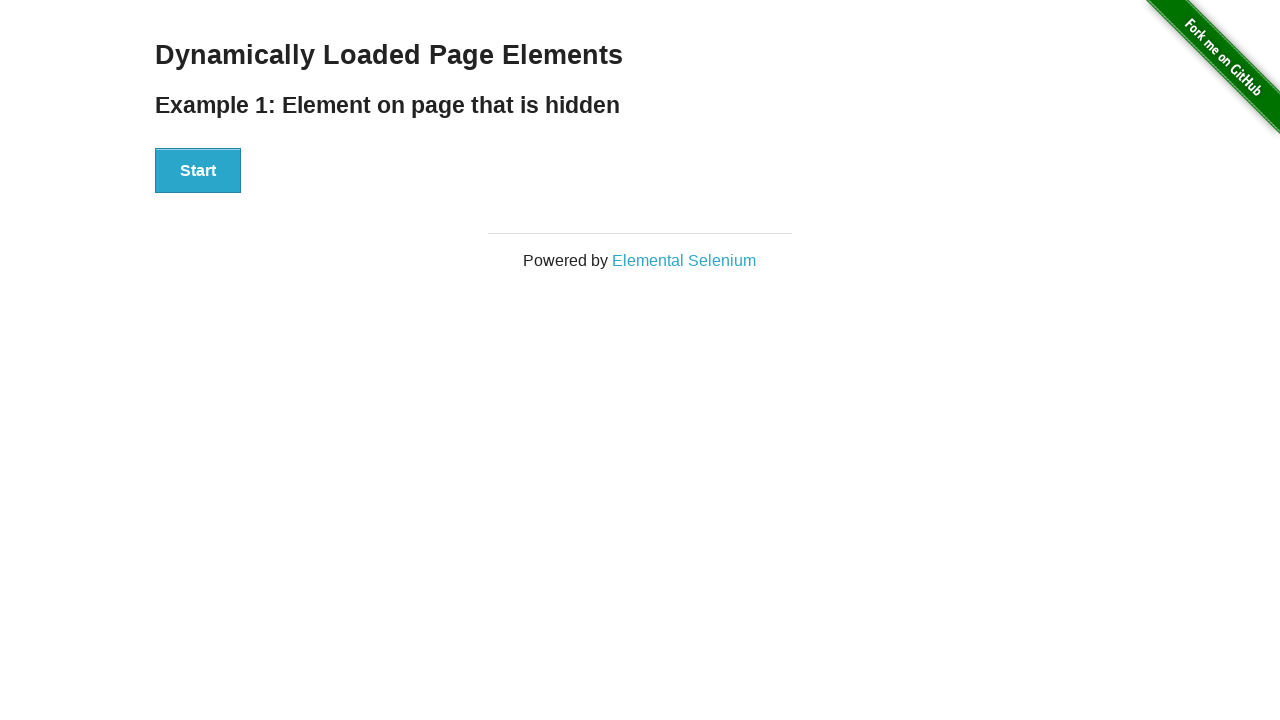

Clicked Start button to begin loading process at (198, 171) on .example #start button
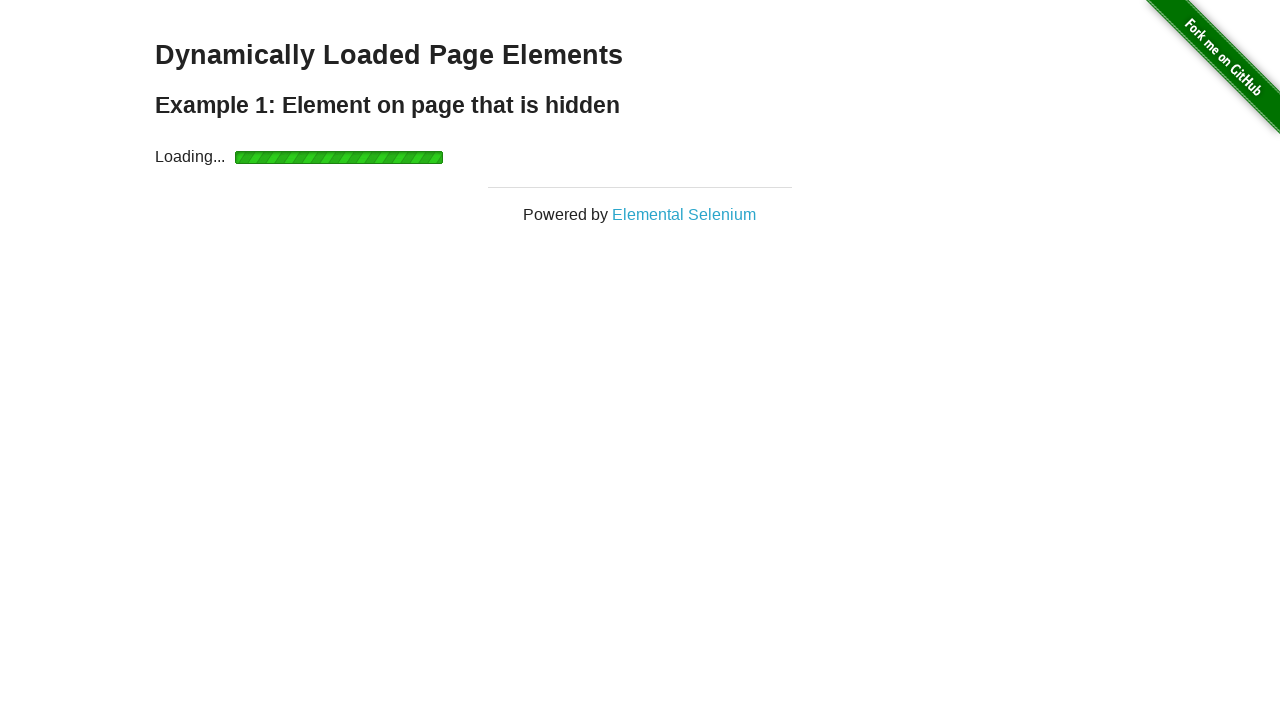

Waited for 'Hello World!' text to appear after loading completes
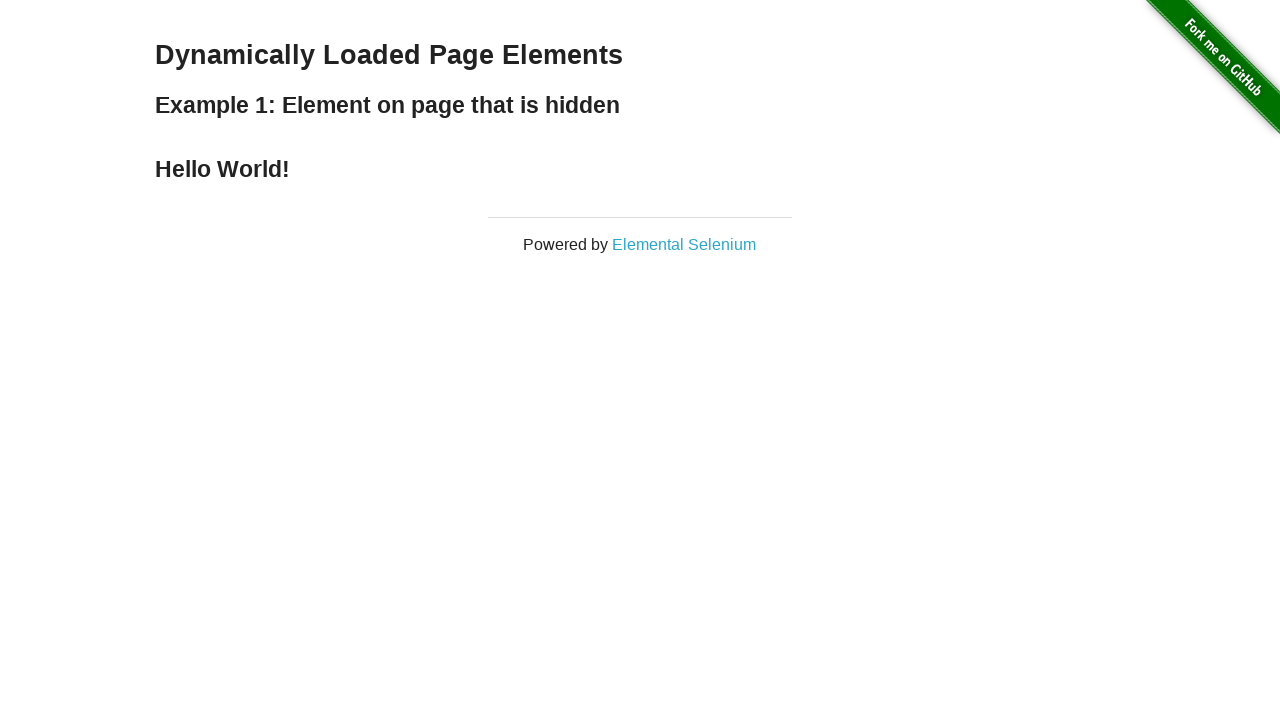

Verified 'Hello World!' text is displayed
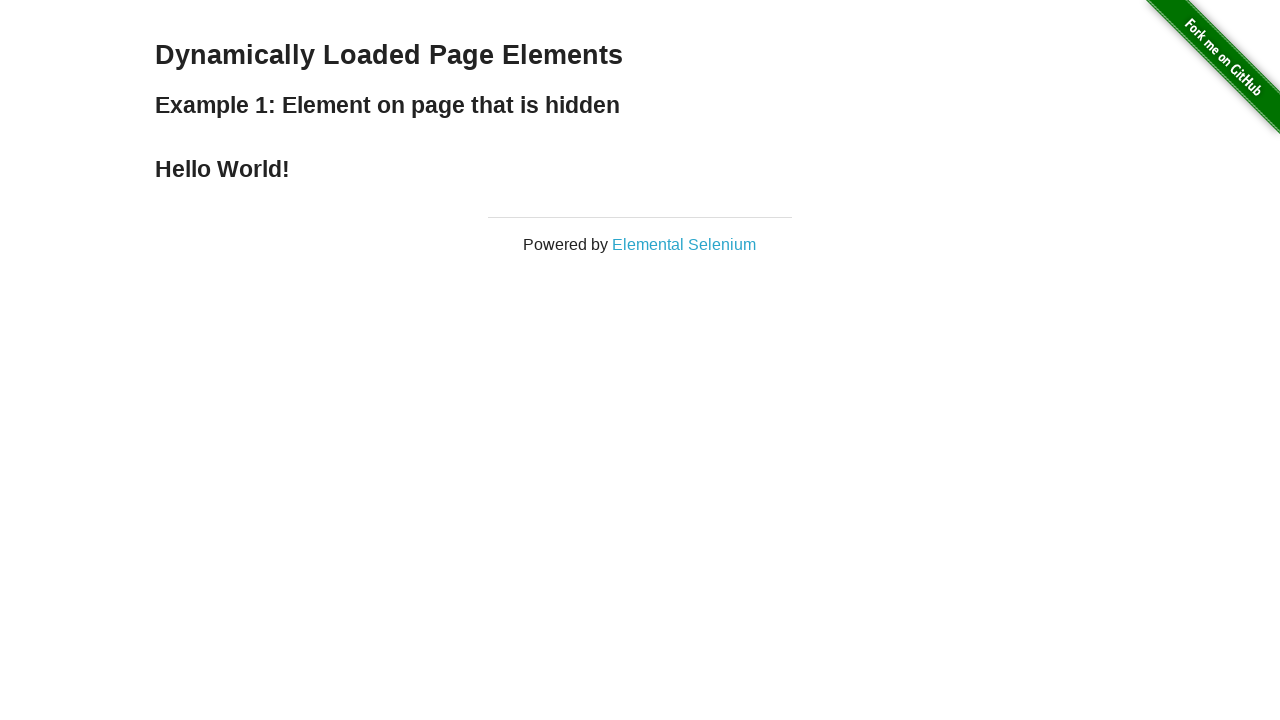

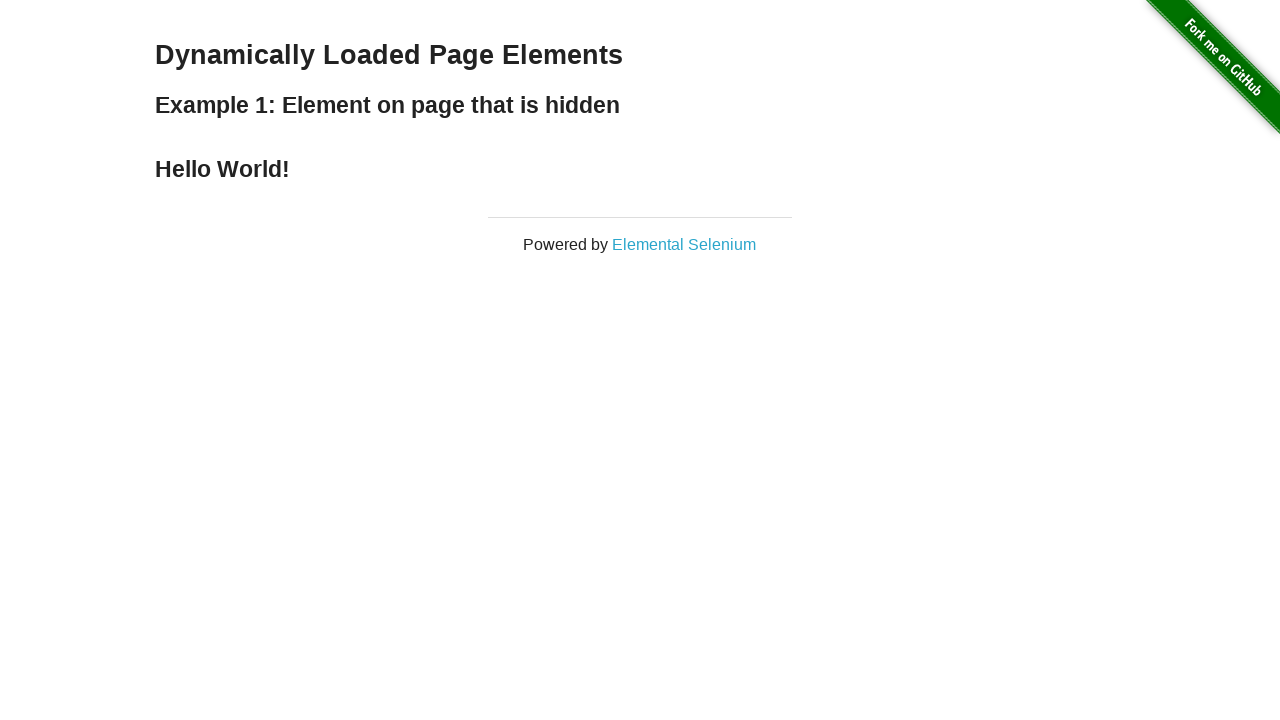